Interacts with Cleverbot by typing a message into the input field, submitting it, and waiting for a response

Starting URL: https://www.cleverbot.com

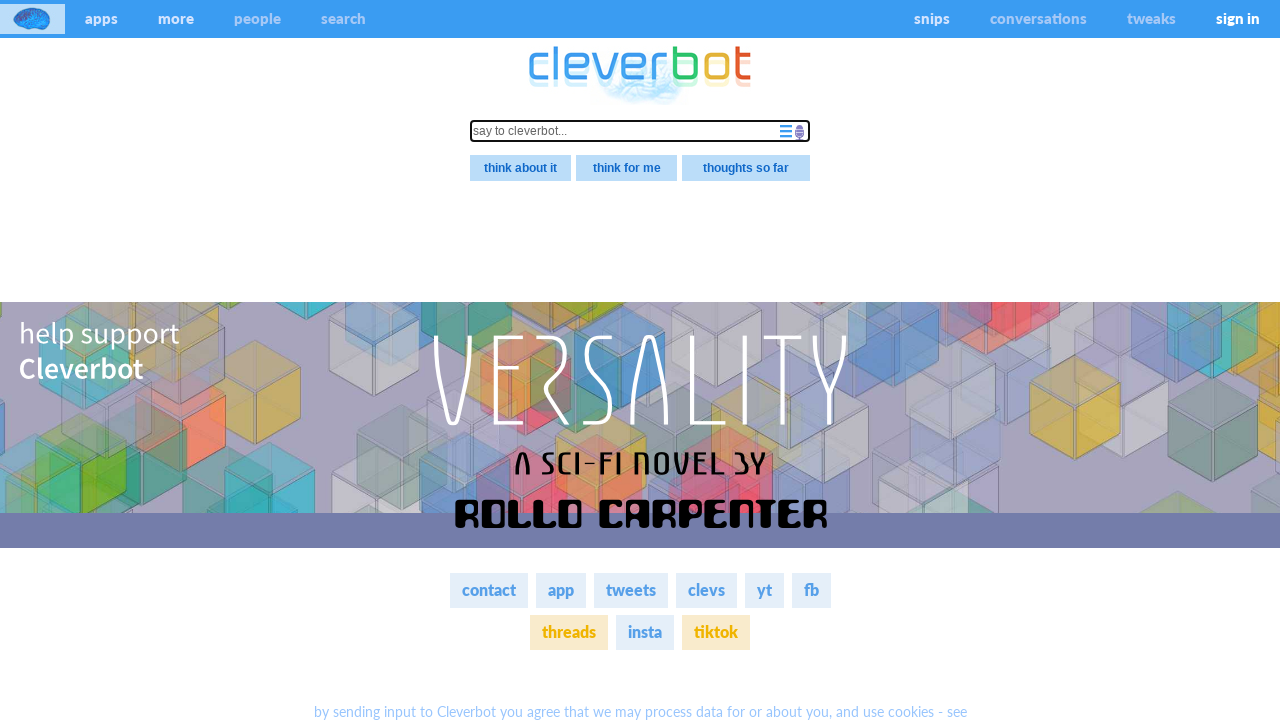

Chat input field loaded on Cleverbot page
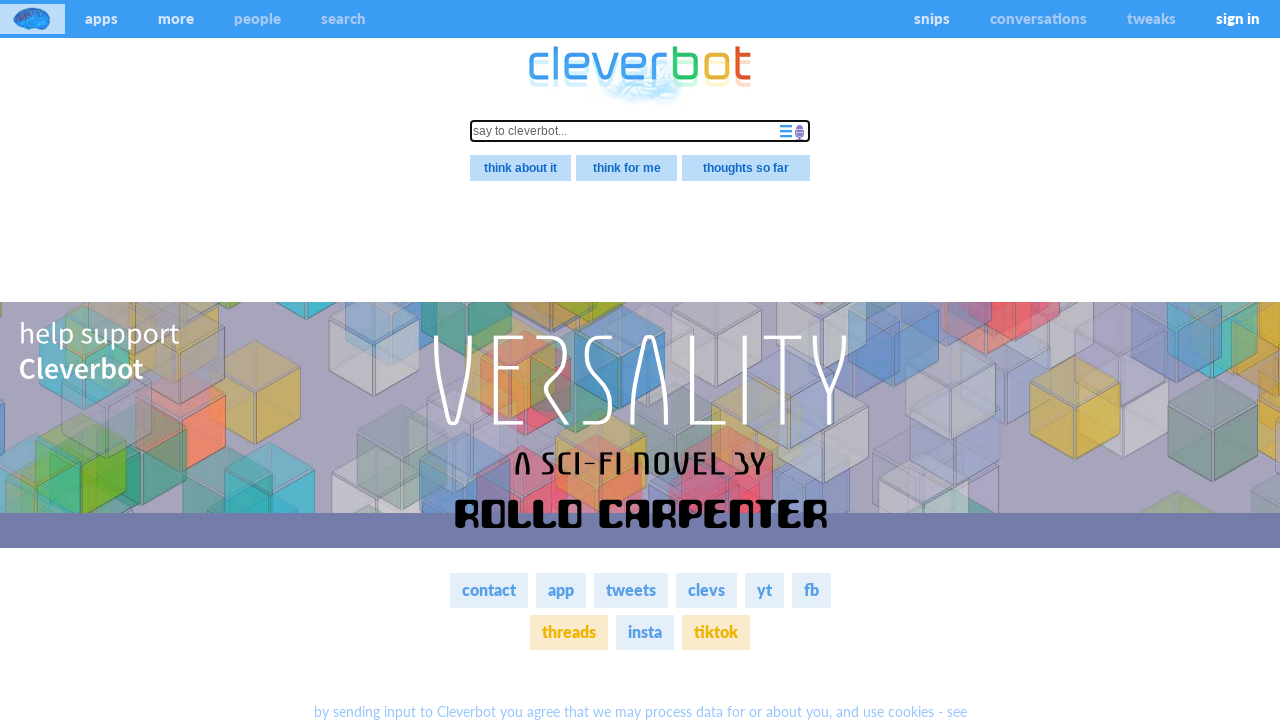

Typed message 'Hello, how are you today?' into chat input on input[name='stimulus']
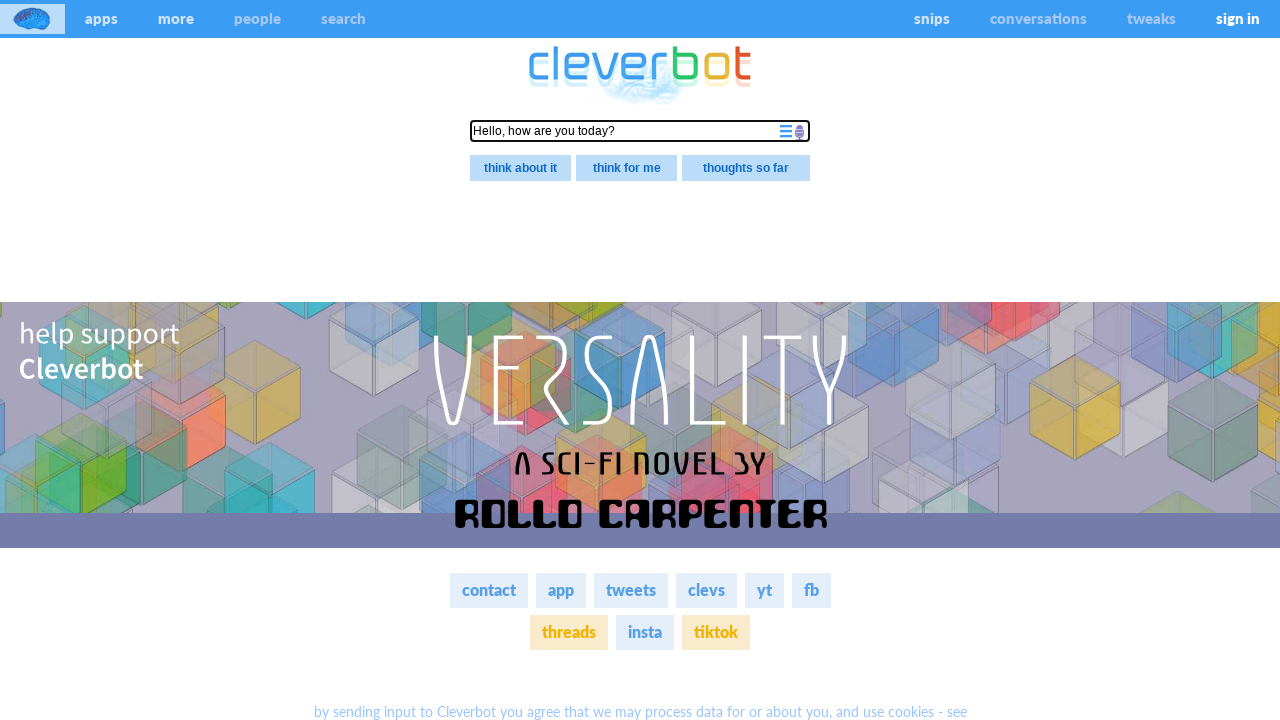

Pressed Enter to submit message on input[name='stimulus']
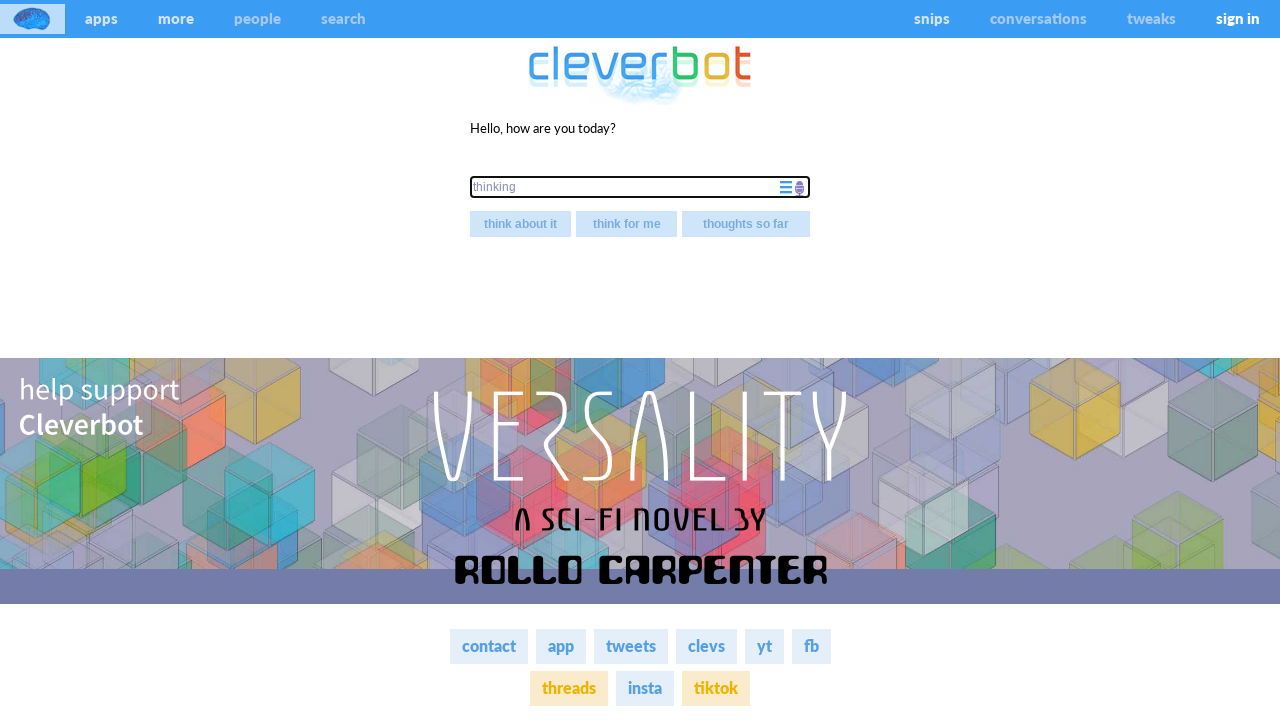

Cleverbot response appeared
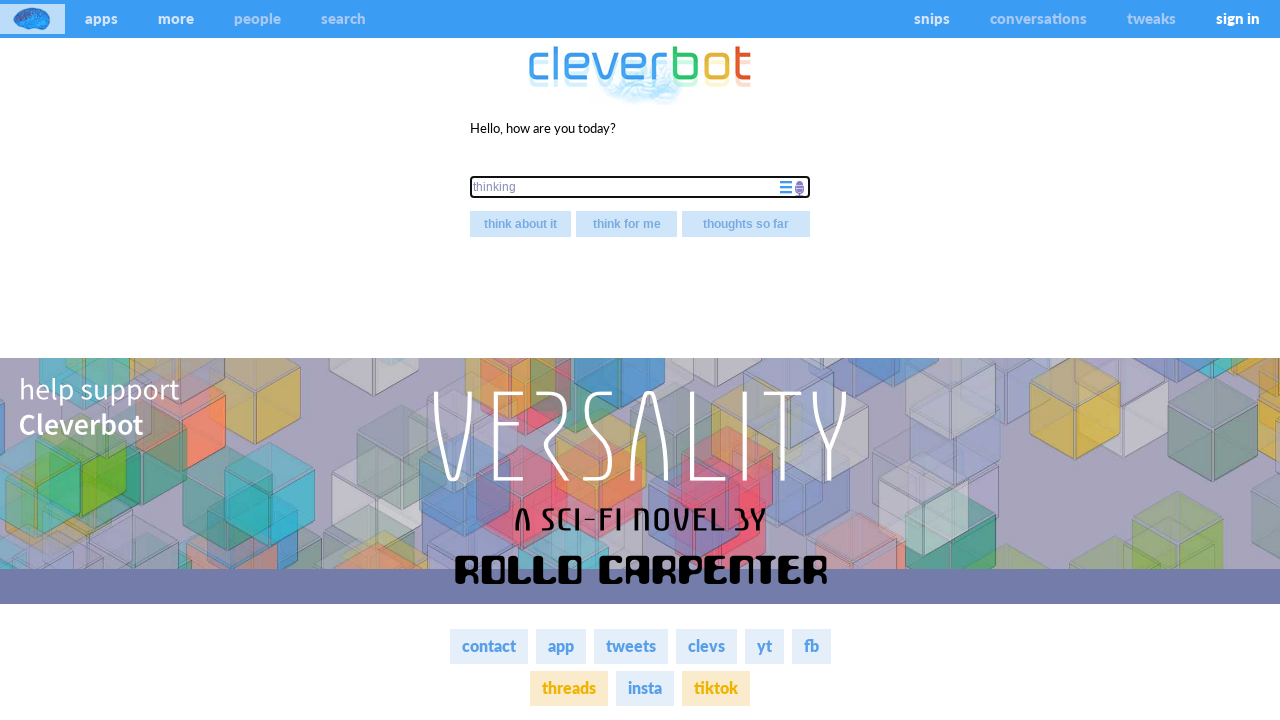

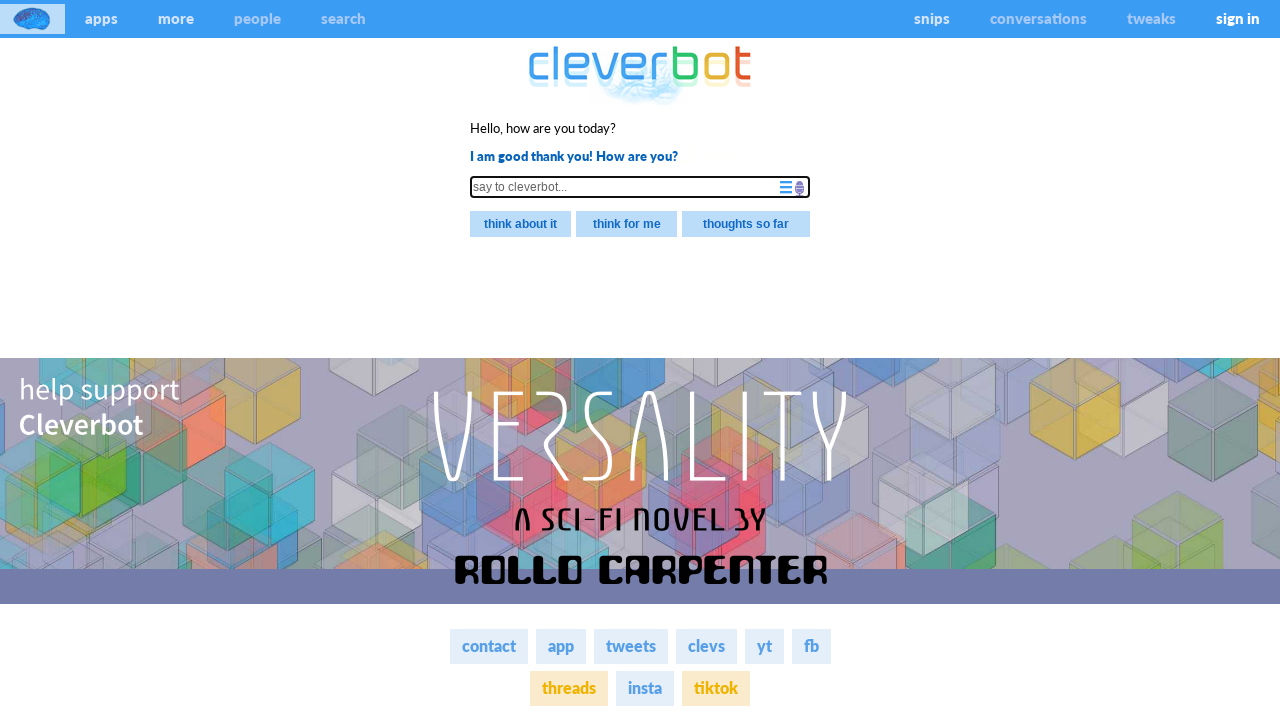